Tests the Playwright homepage by verifying the page title contains "Playwright", checking the "Get Started" link has the correct href attribute, clicking it, and verifying navigation to the intro page.

Starting URL: https://playwright.dev/

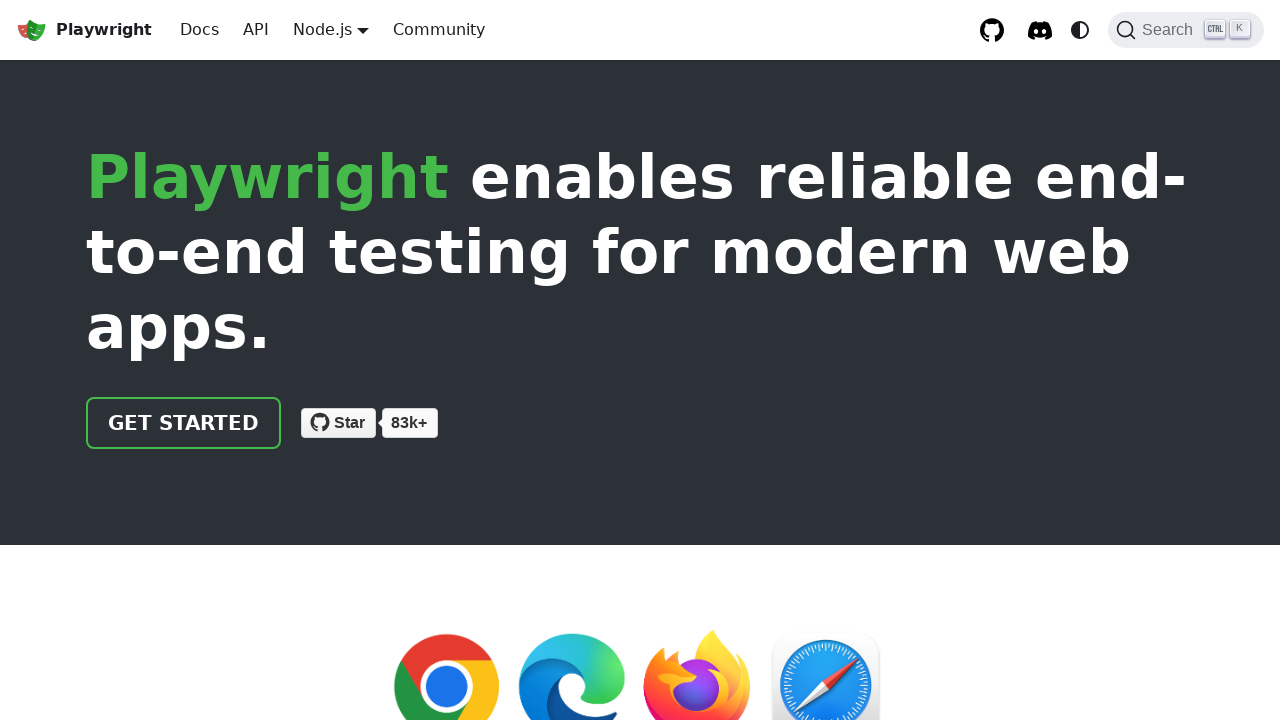

Verified page title contains 'Playwright'
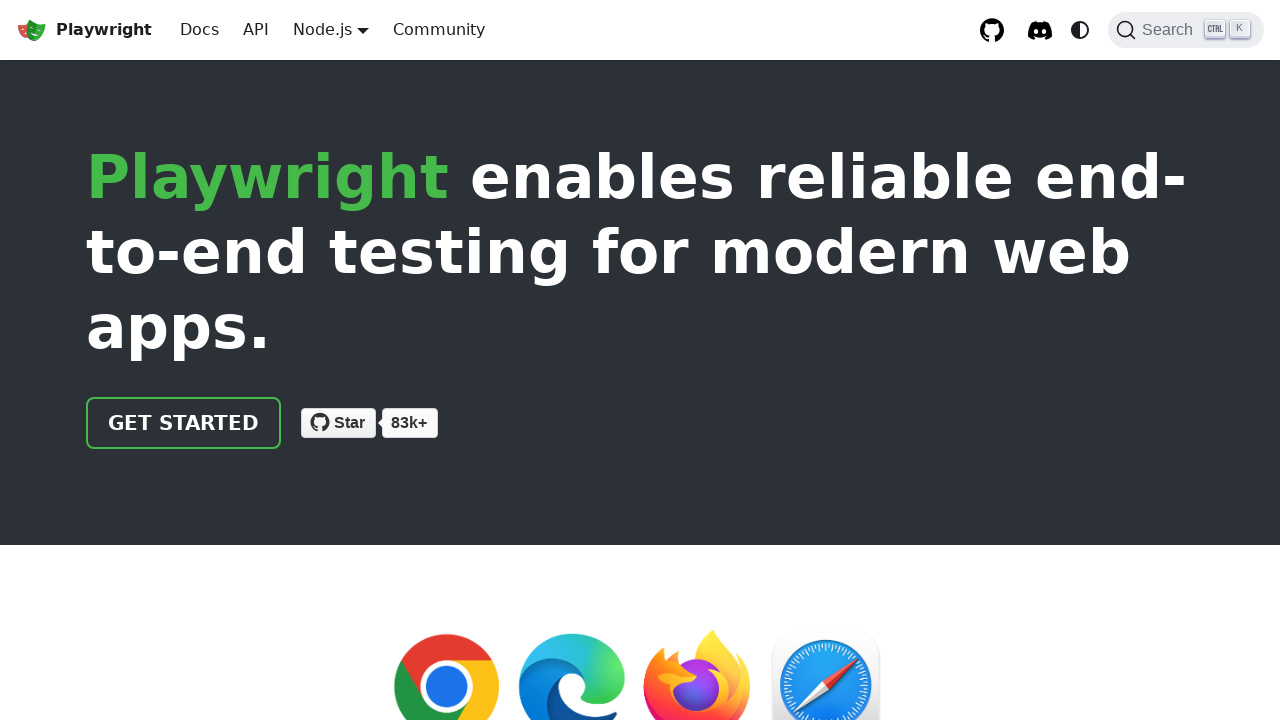

Located 'Get Started' link
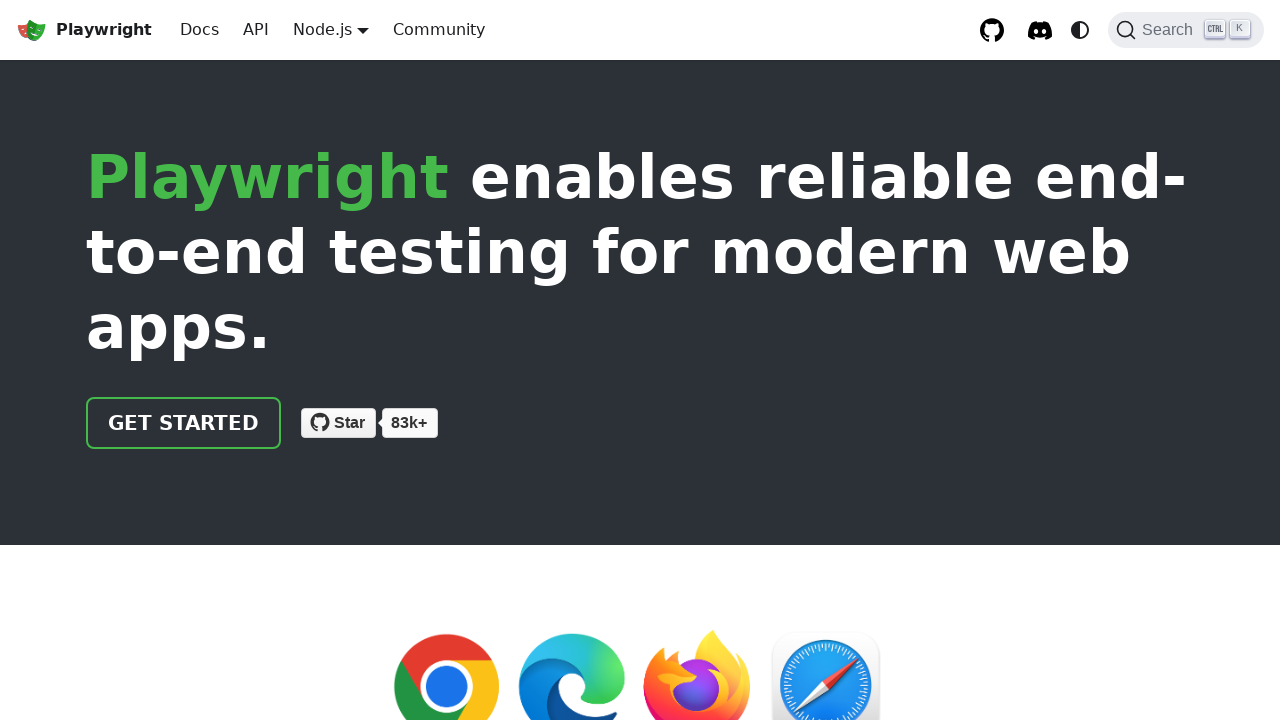

Verified 'Get Started' link has correct href attribute '/docs/intro'
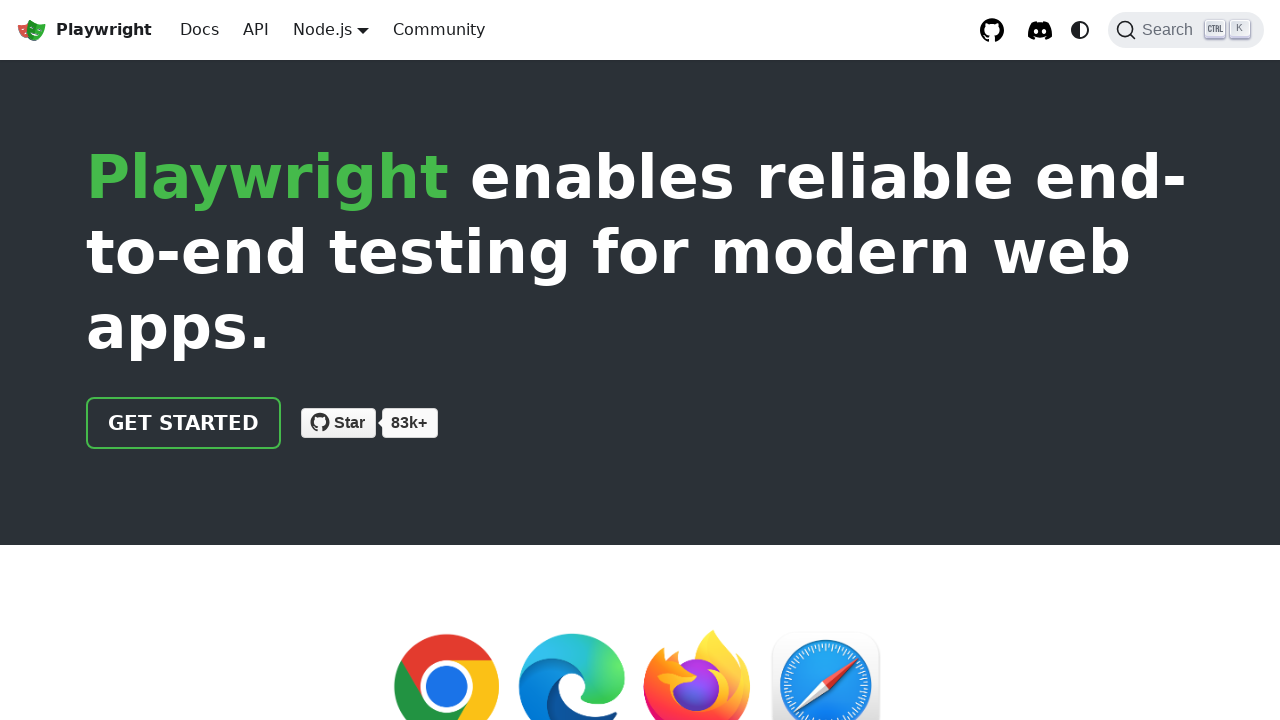

Clicked 'Get Started' link at (184, 423) on internal:text="Get Started"i
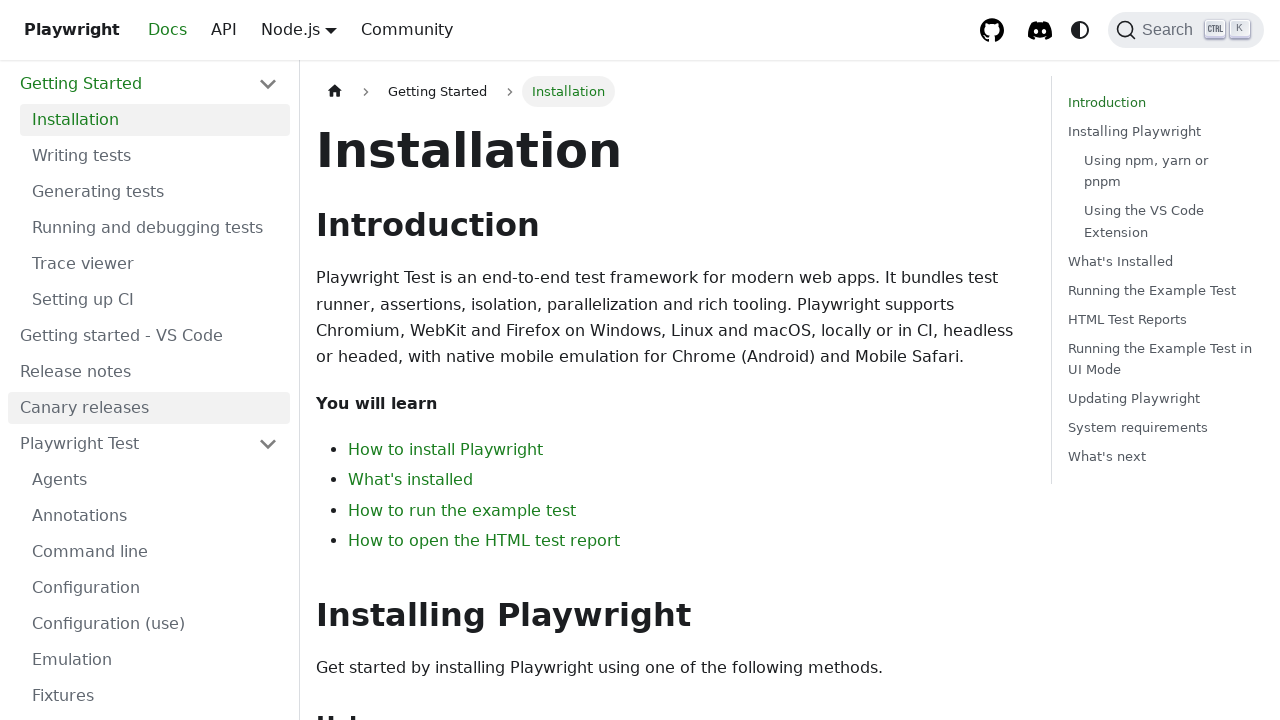

Verified navigation to intro page - URL contains 'intro'
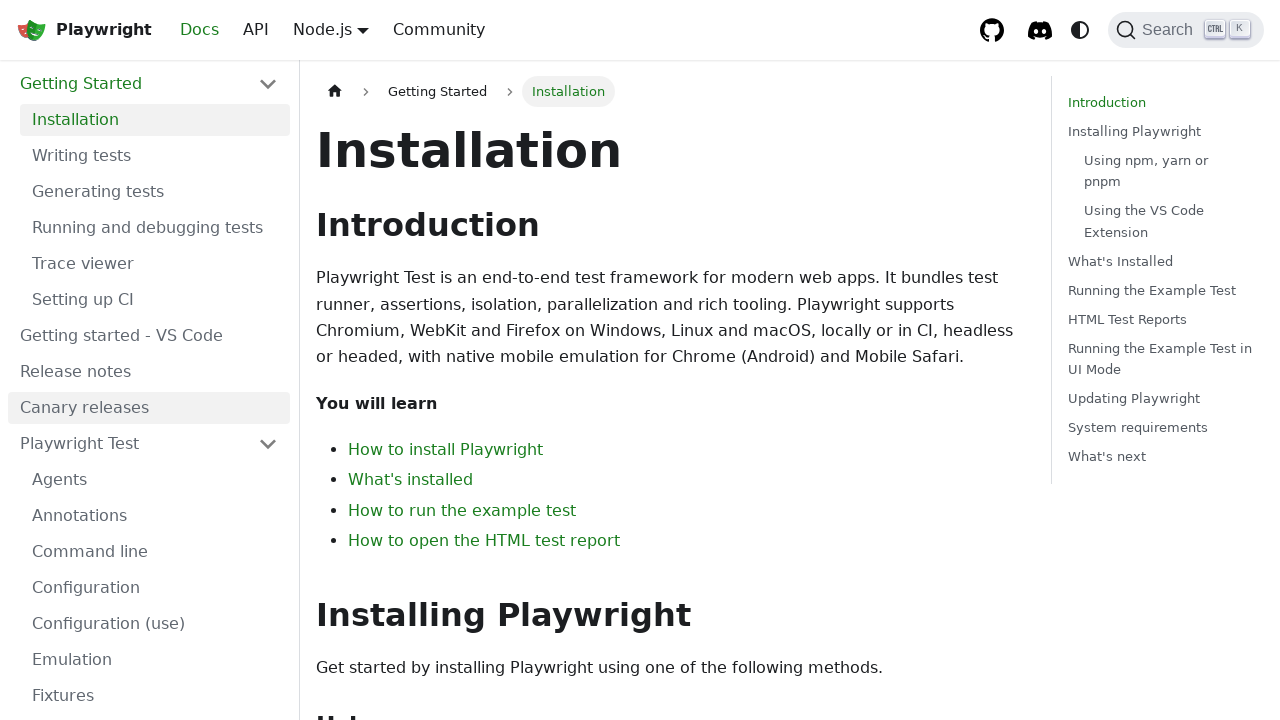

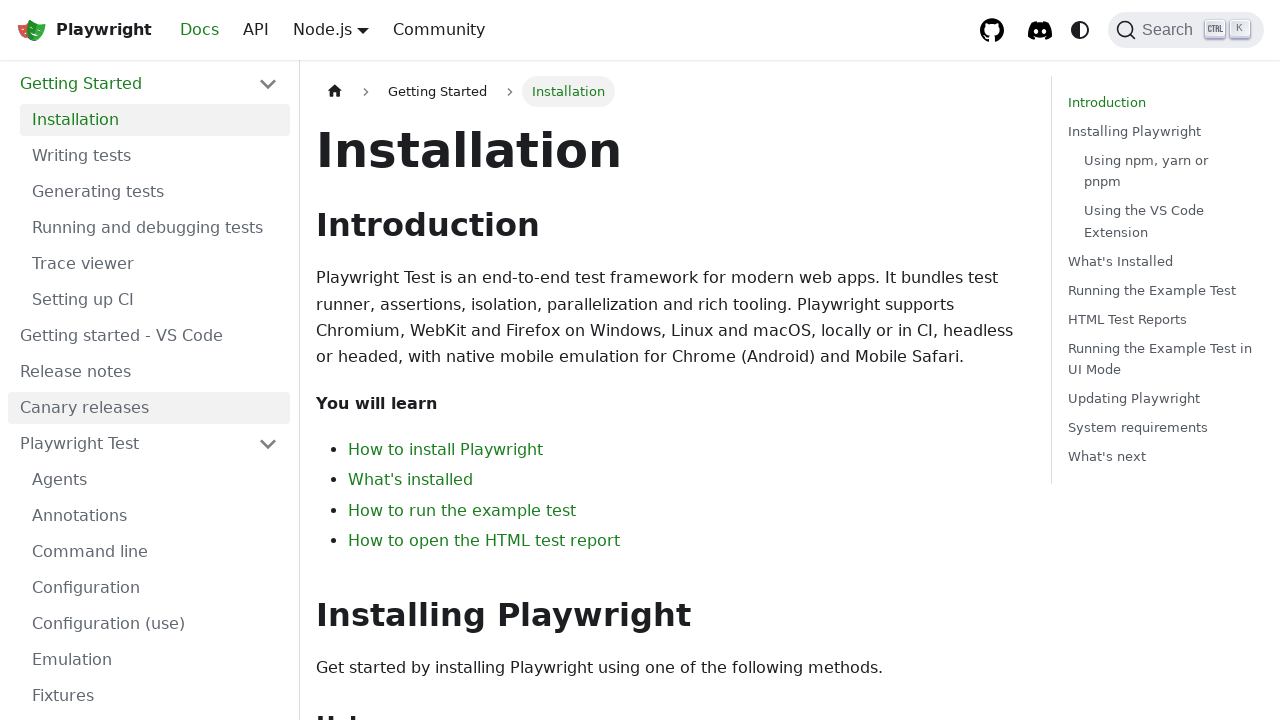